Tests checkbox functionality by verifying initial states, clicking to toggle selections, and confirming the state changes

Starting URL: https://practice.cydeo.com/checkboxes

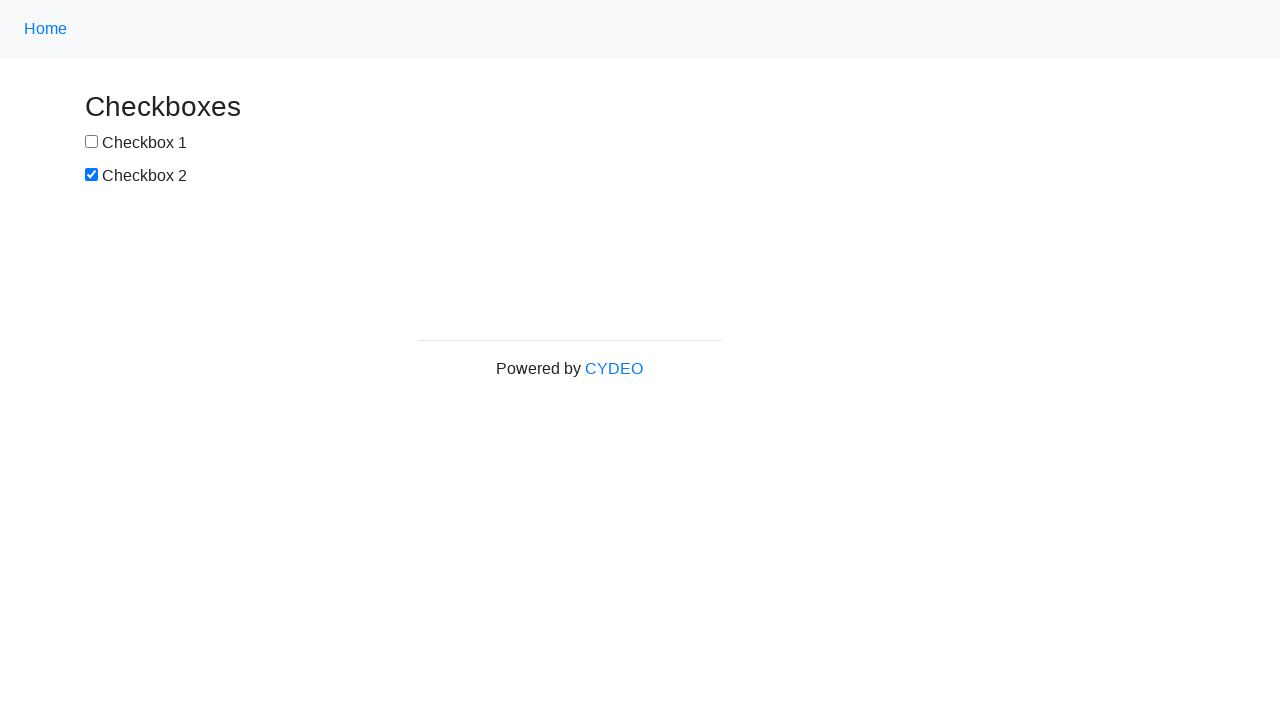

Located checkbox 1 element
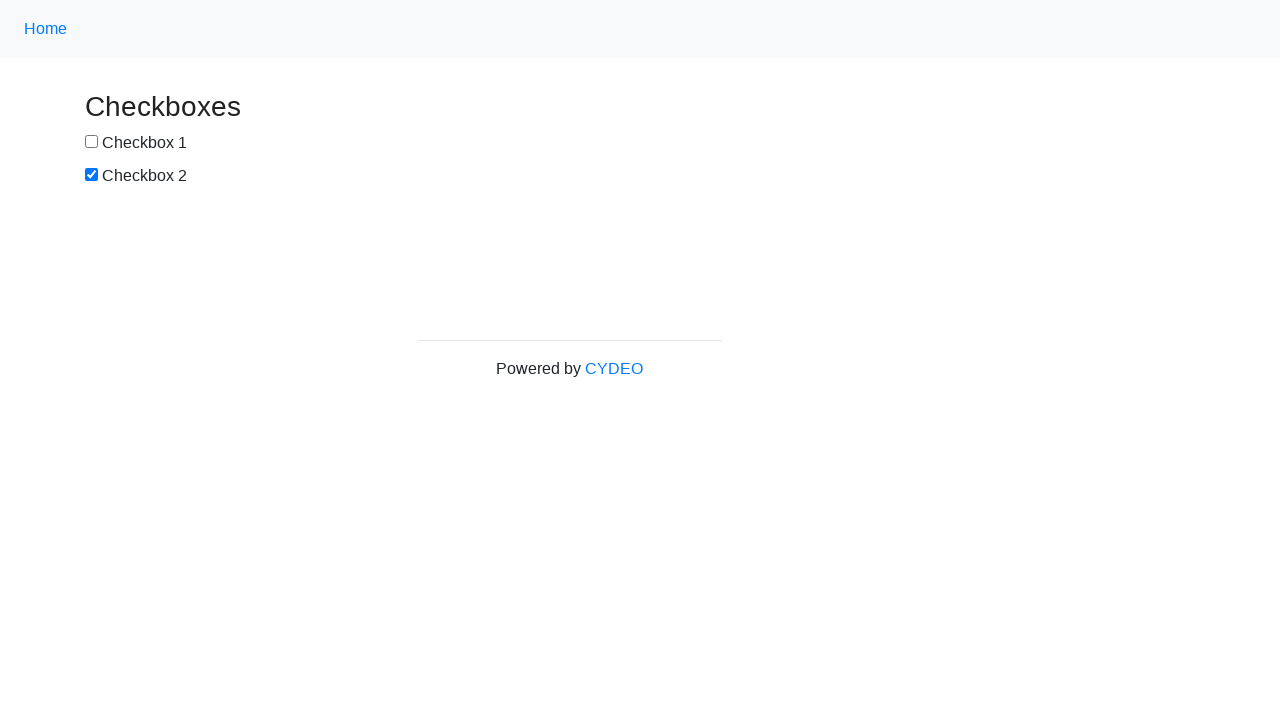

Located checkbox 2 element
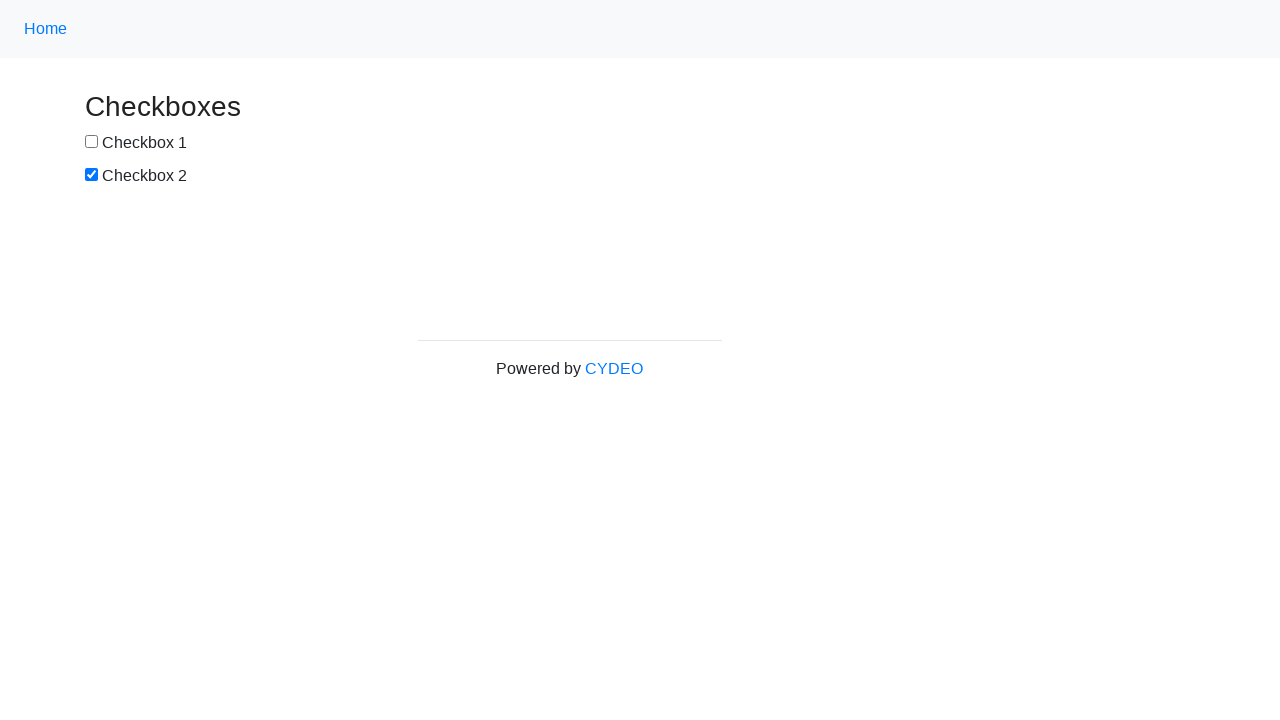

Verified checkbox 1 is not selected initially
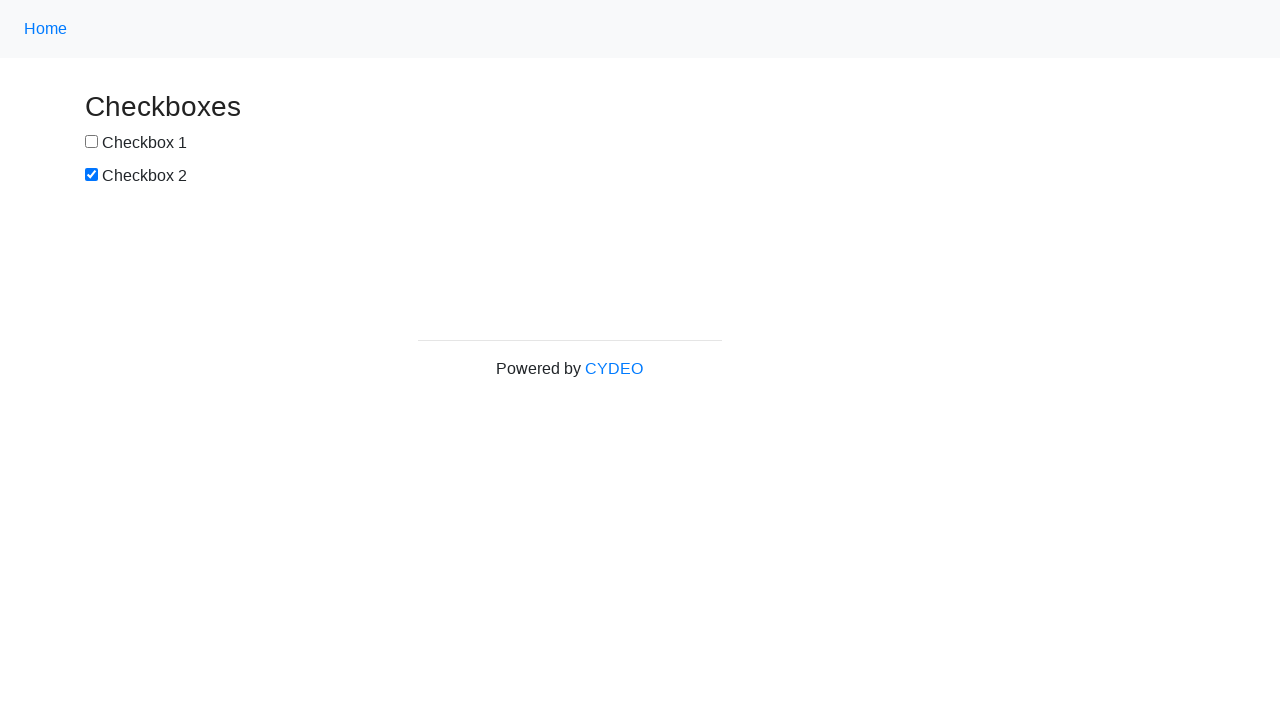

Verified checkbox 2 is selected initially
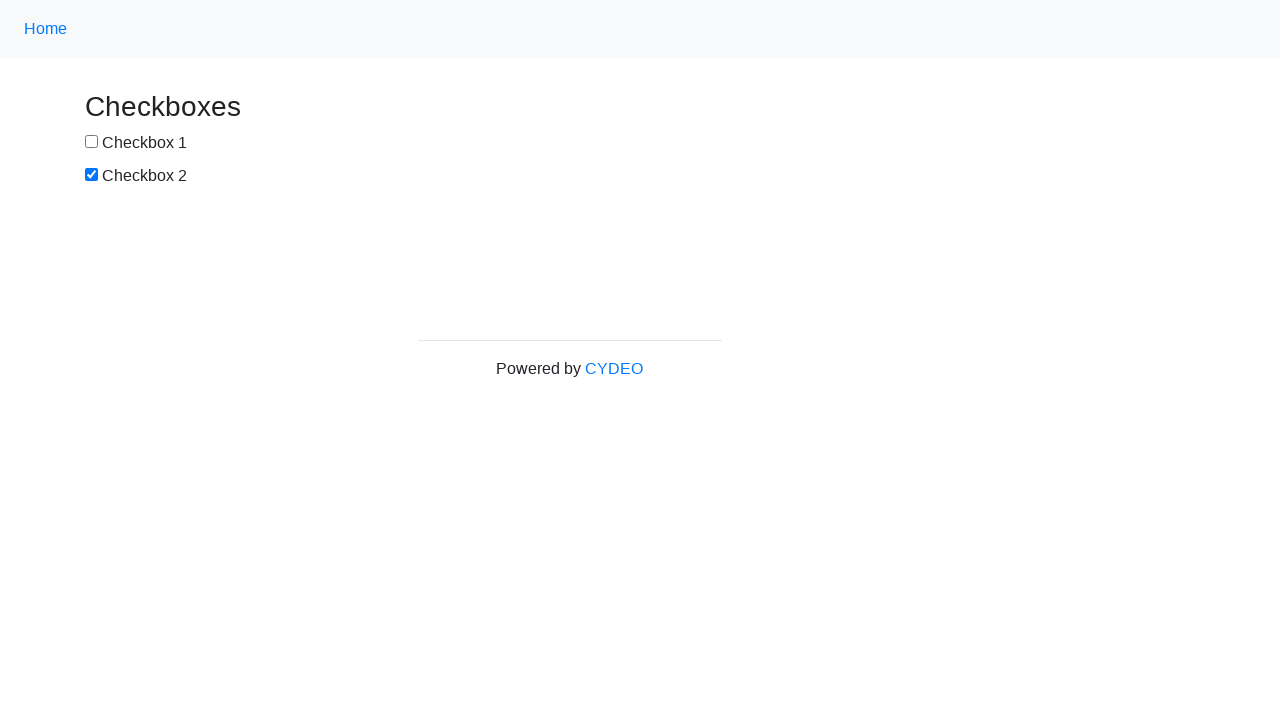

Clicked checkbox 1 to select it at (92, 142) on xpath=//input[@name='checkbox1']
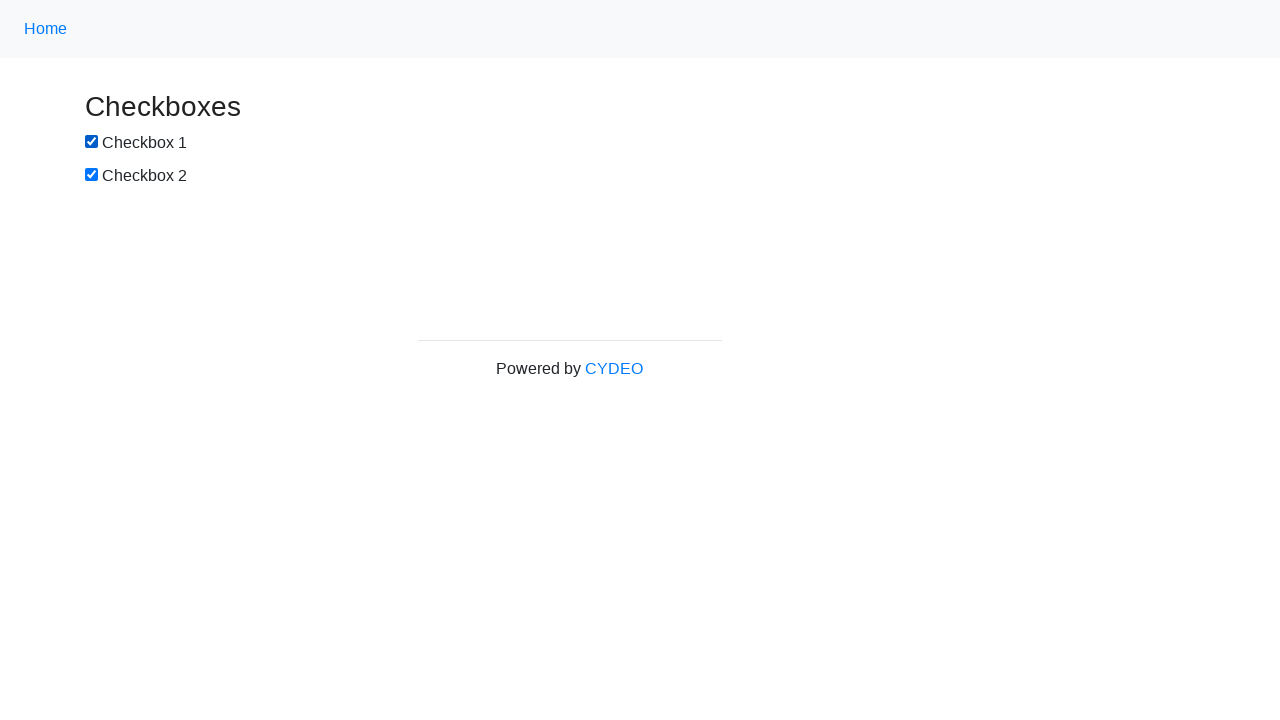

Clicked checkbox 2 to deselect it at (92, 175) on xpath=//input[@name='checkbox2']
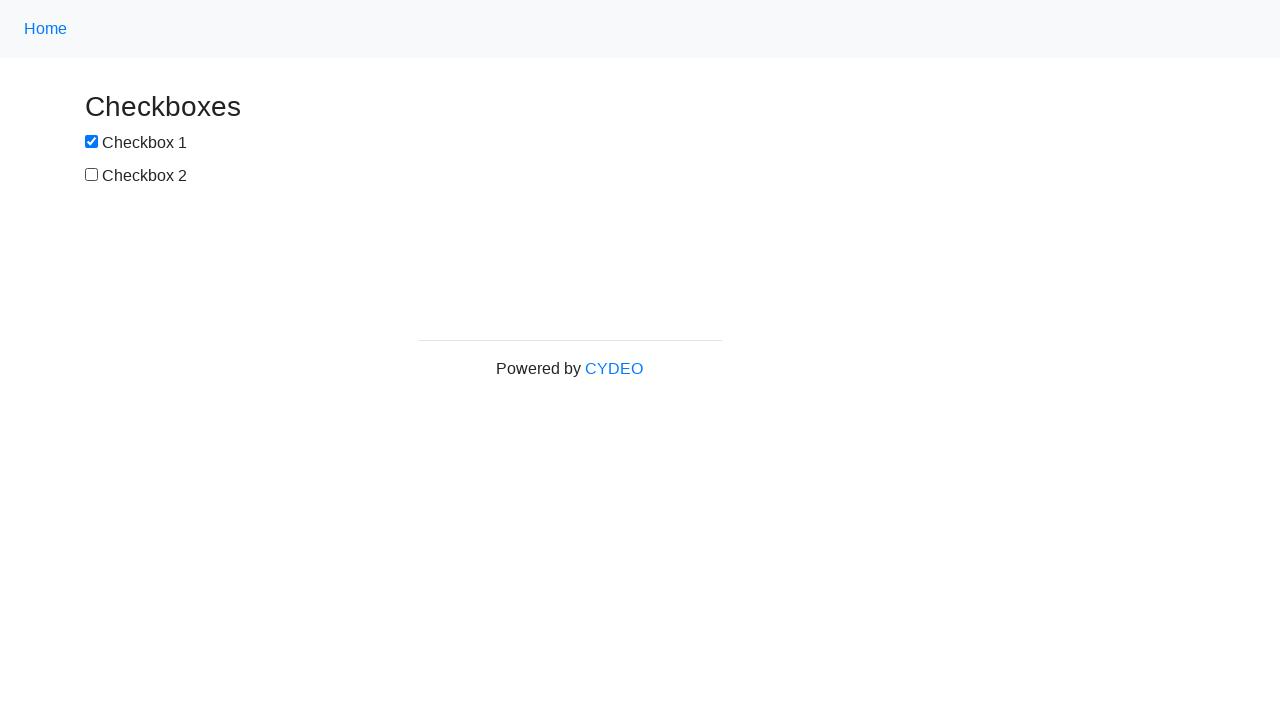

Verified checkbox 1 is selected after clicking
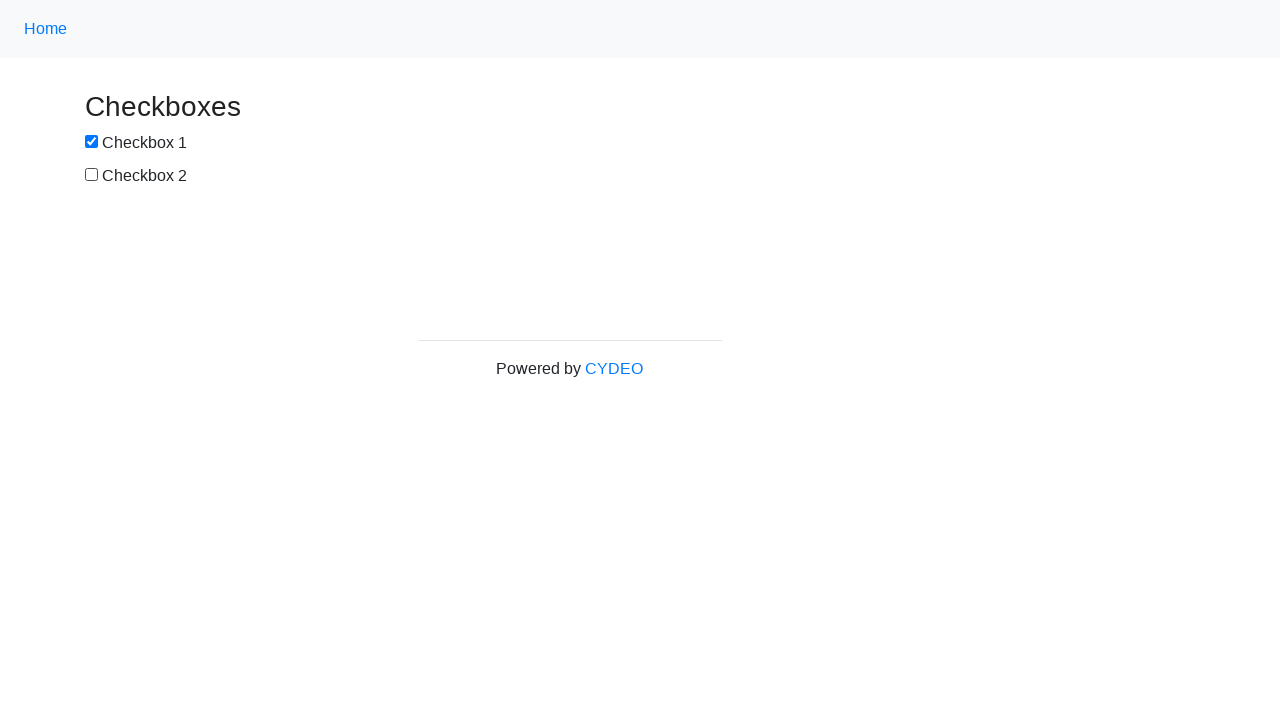

Verified checkbox 2 is not selected after clicking
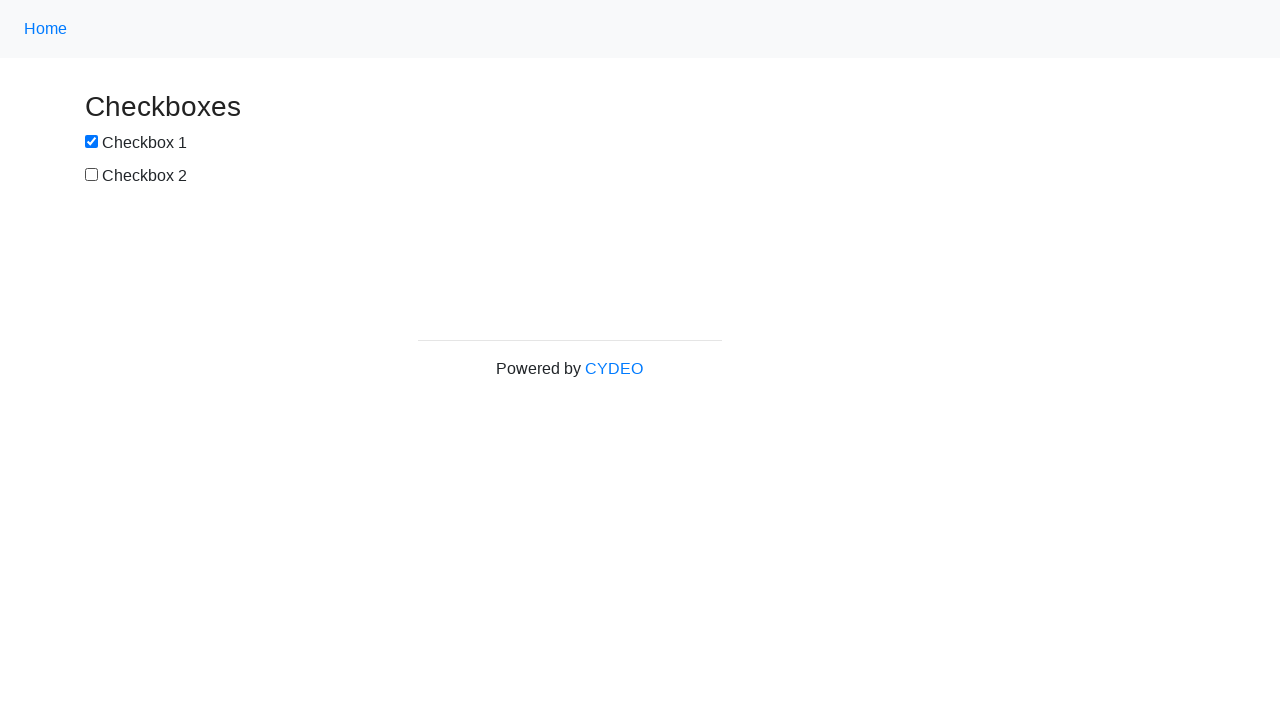

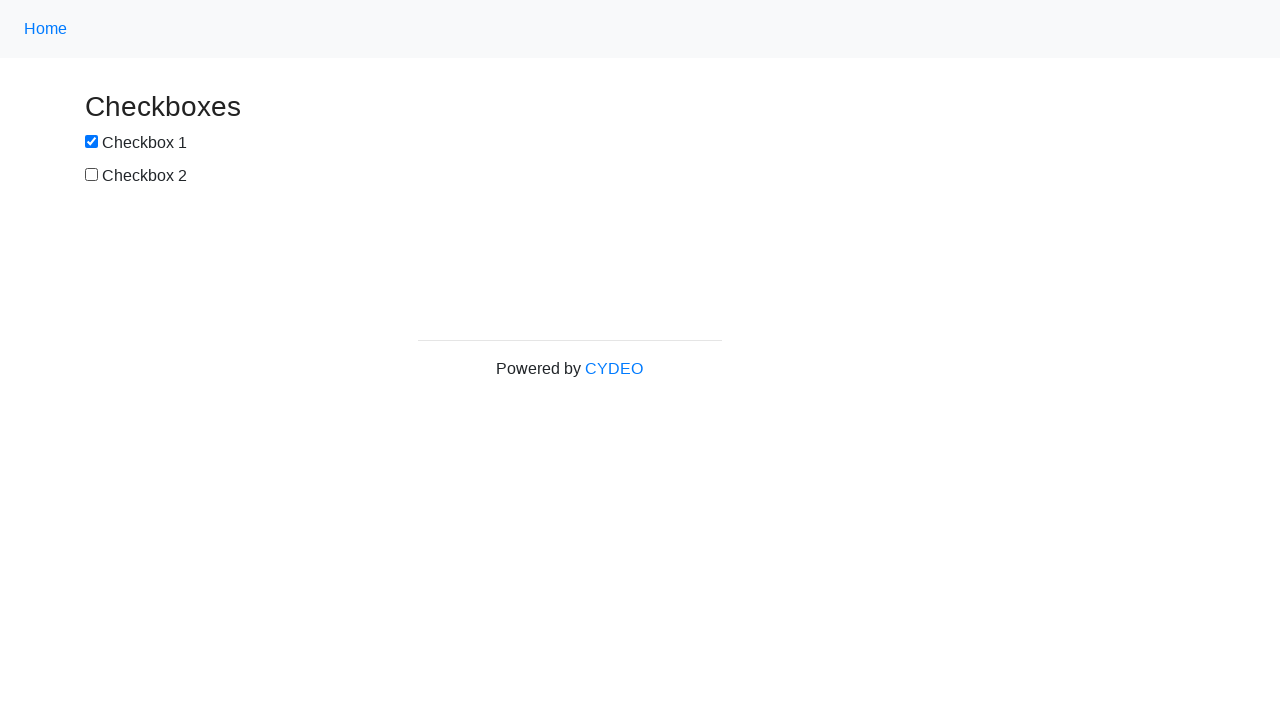